Tests that clicking the "Getting Started" button on the Amber Framework homepage navigates to a page containing introduction content

Starting URL: http://www.amberframework.org

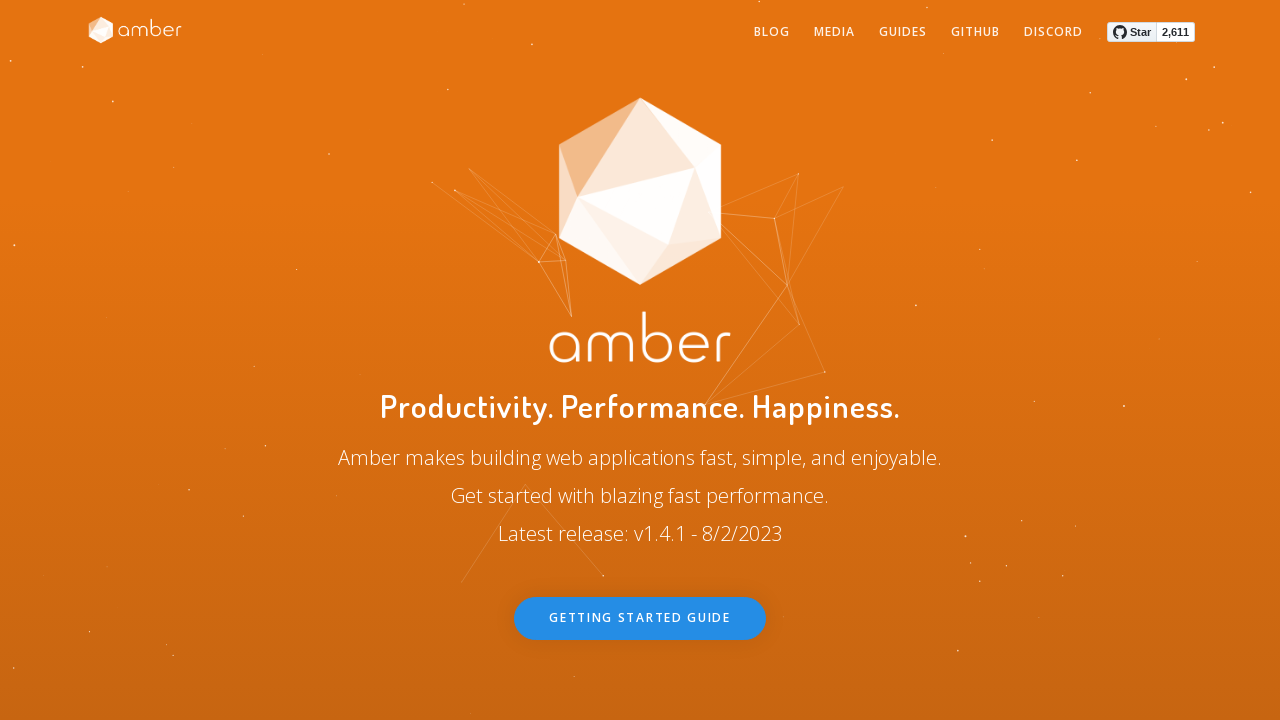

Navigated to Amber Framework homepage
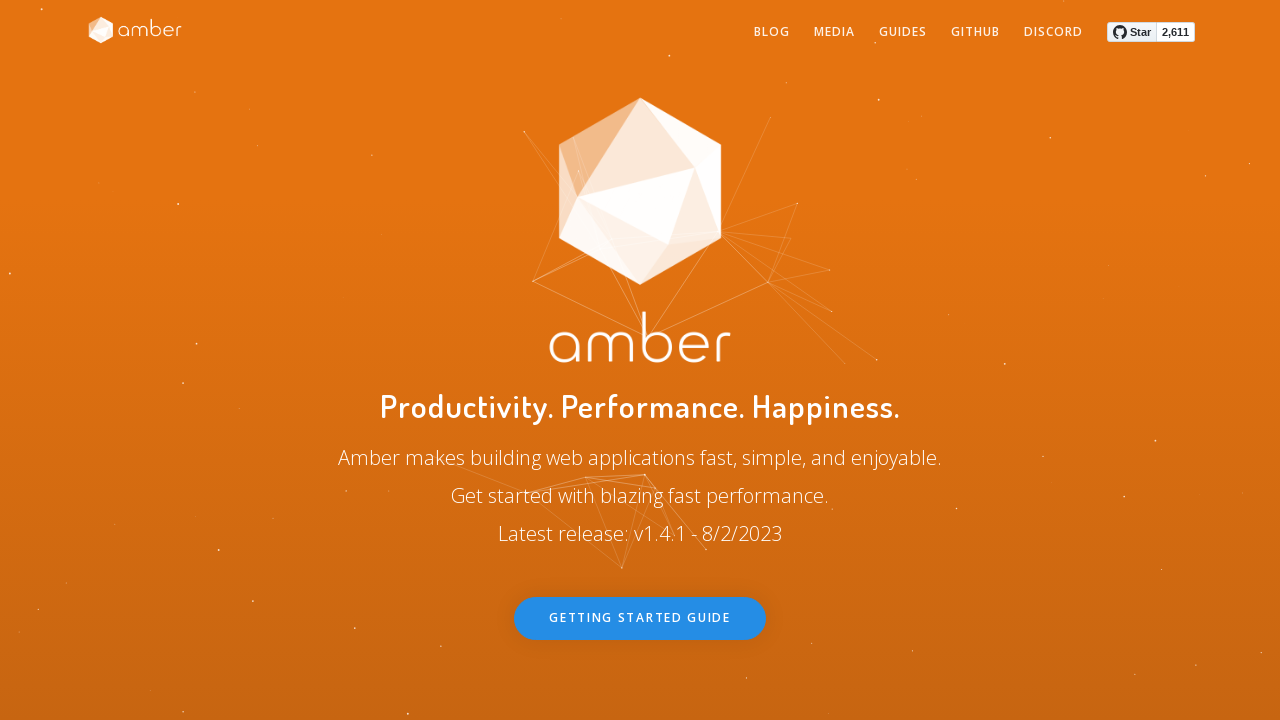

Clicked the Getting Started button in the header at (640, 619) on header a.btn.btn-primary
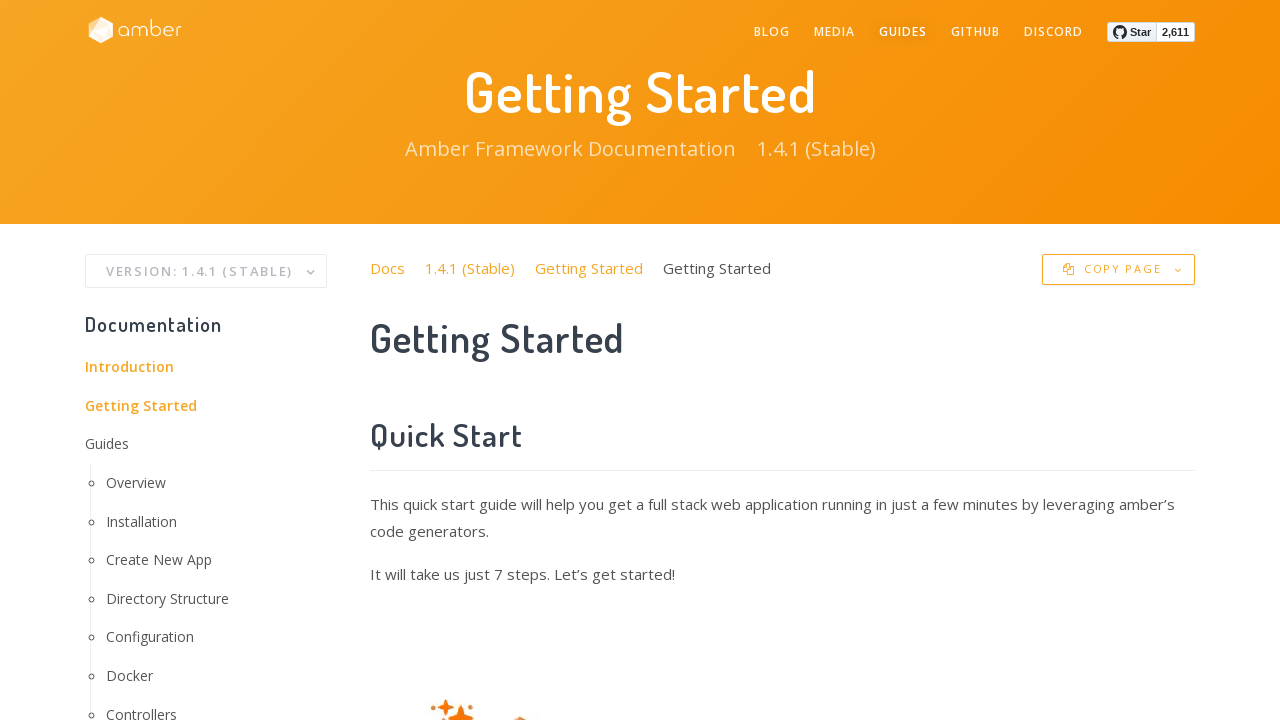

Page loaded and body element is present
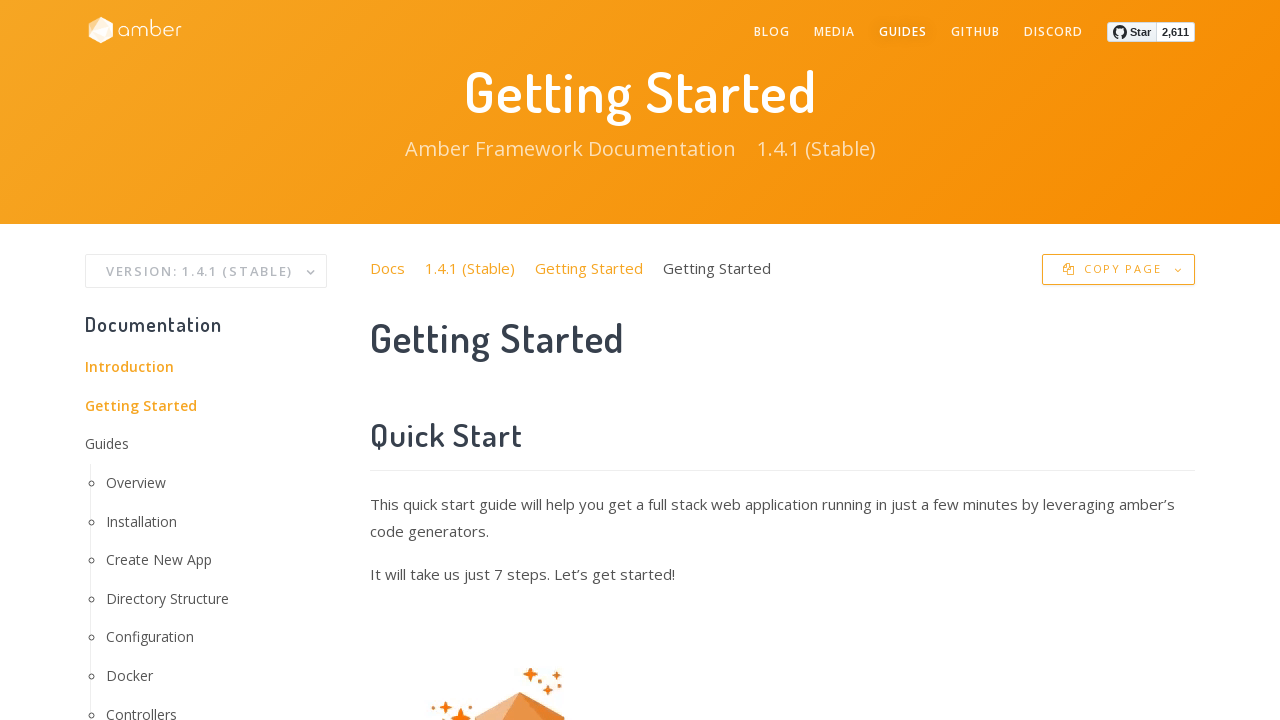

Verified that 'Introduction' text is present on the page
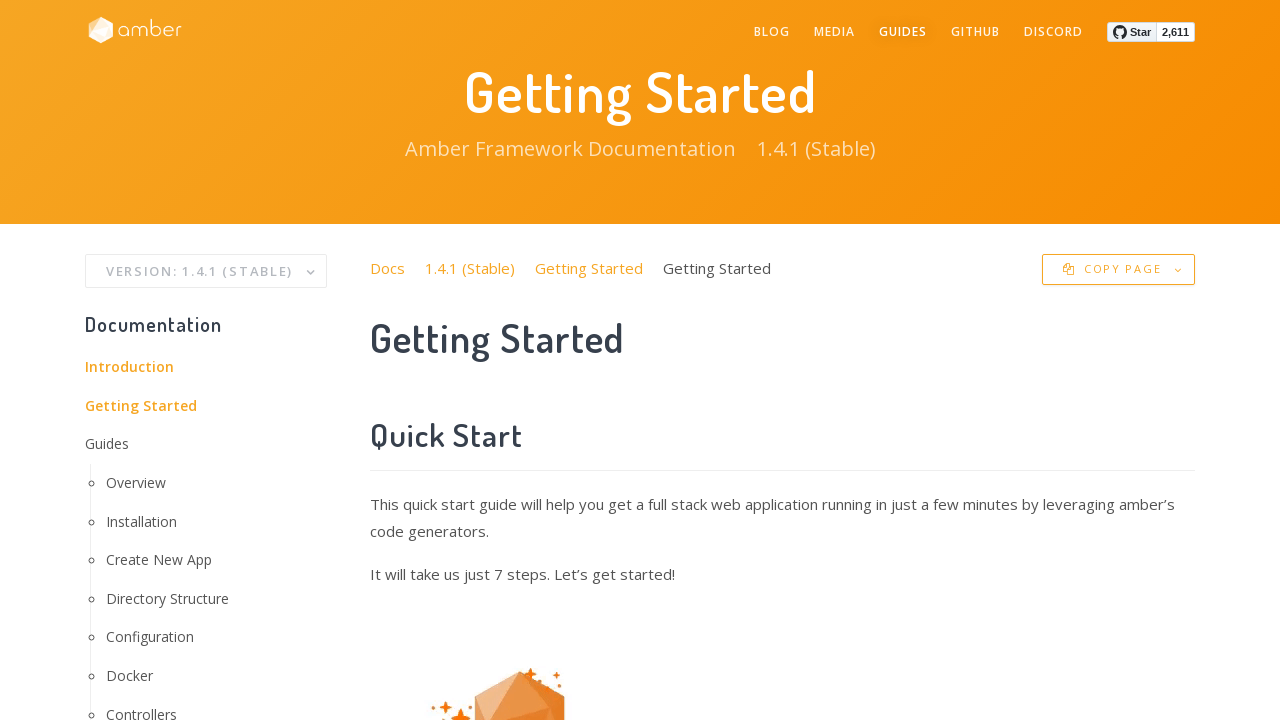

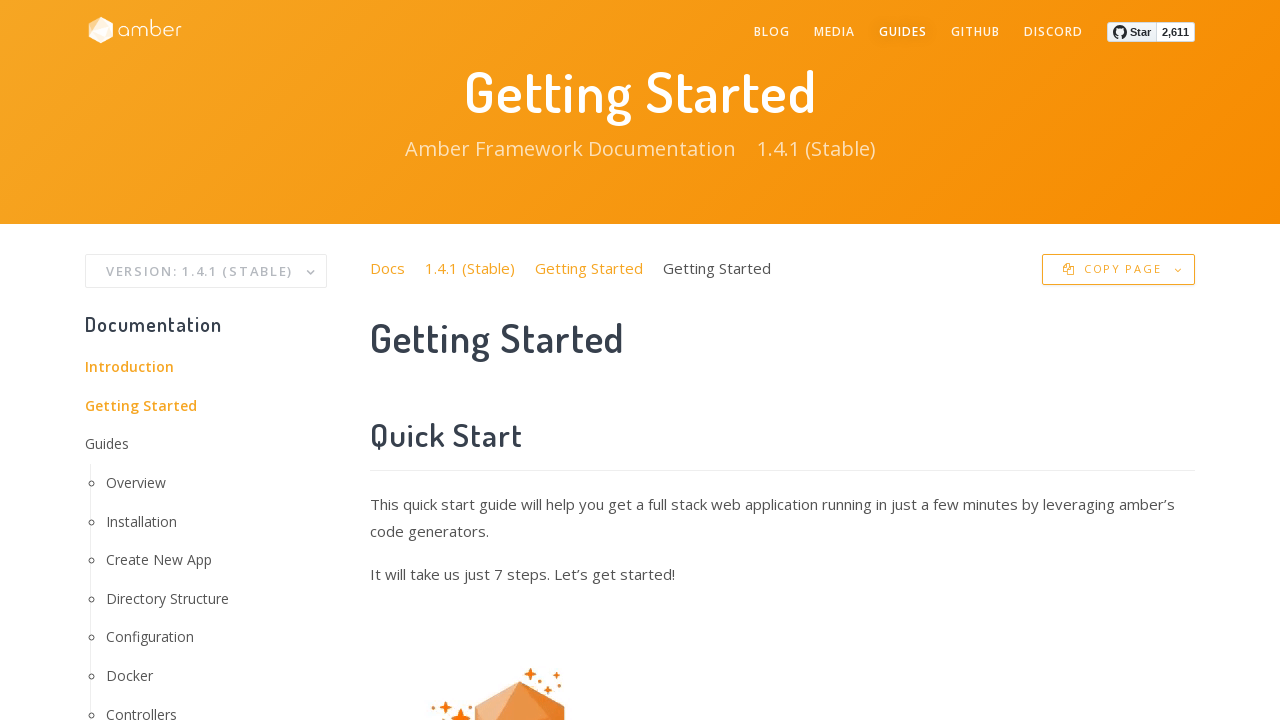